Tests radio button interactions including selecting different radio buttons, checking default selections, and conditional selection based on current state

Starting URL: https://www.leafground.com/radio.xhtml

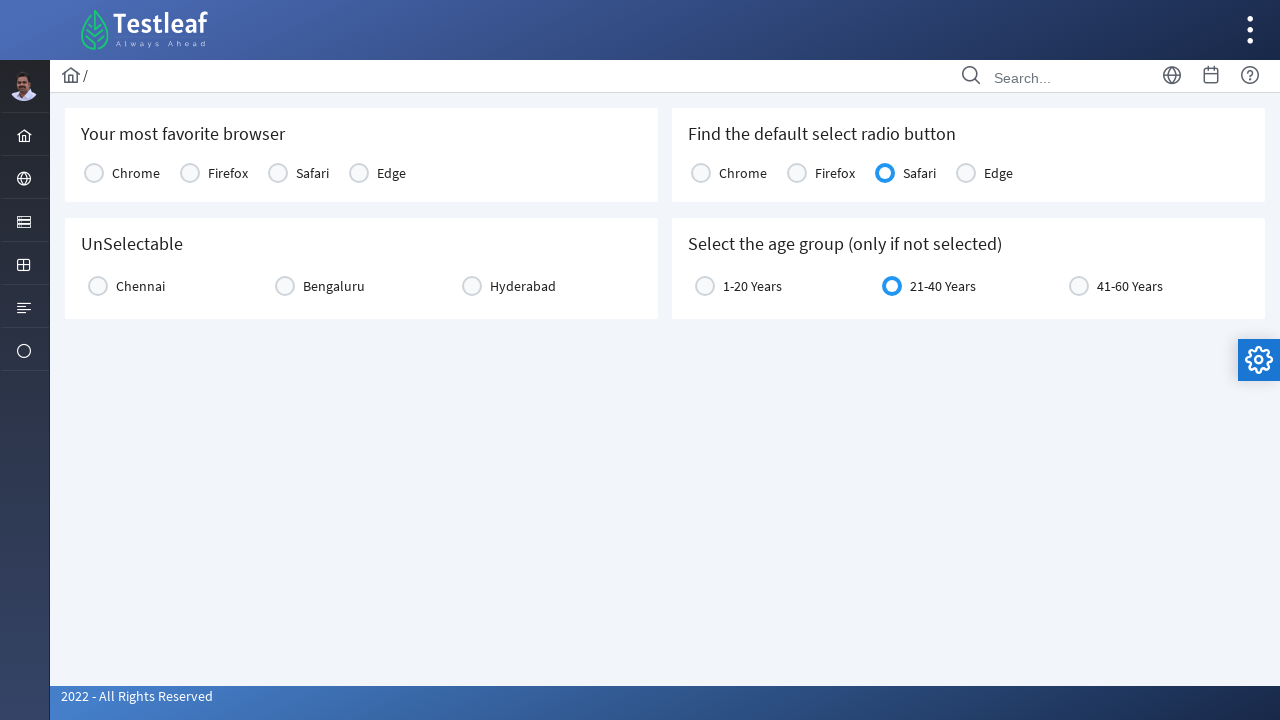

Clicked the first radio button (9th radio button widget) at (94, 173) on (//div[@class='ui-radiobutton ui-widget']/div[@class='ui-radiobutton-box ui-widg
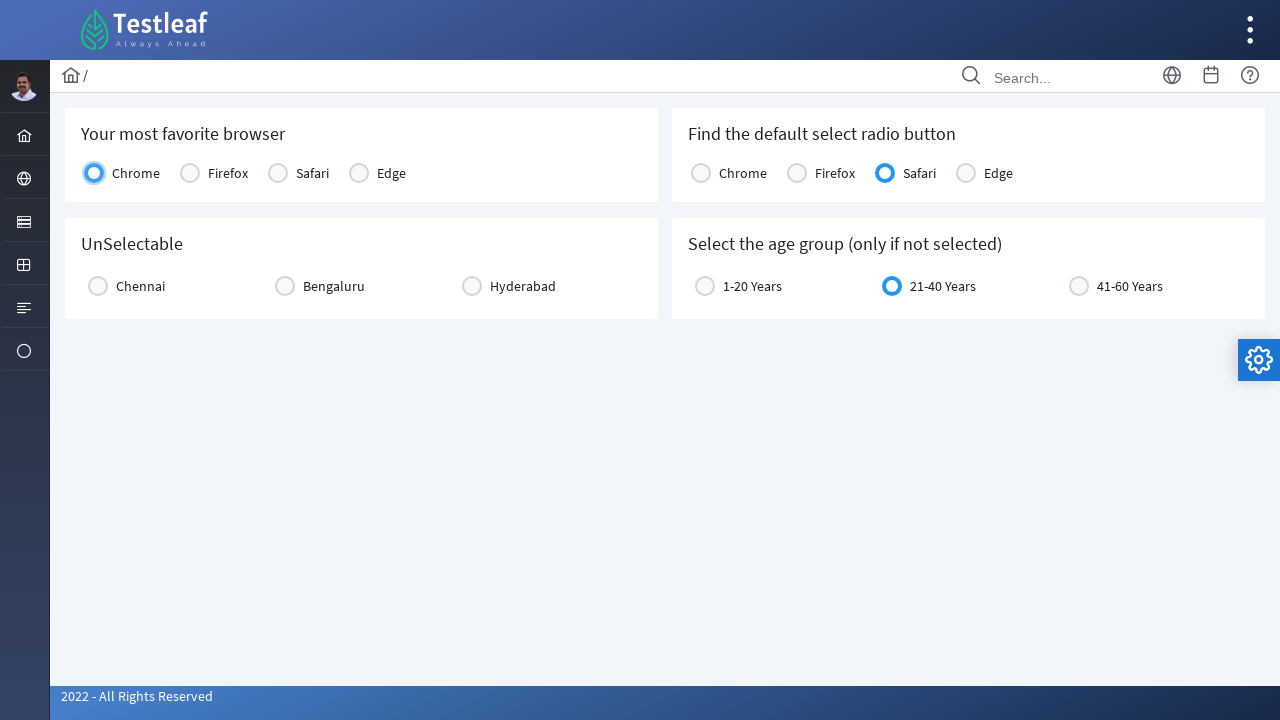

Clicked radio button in city2 section at (98, 286) on xpath=//div[@id='j_idt87:city2']//div[@class='ui-radiobutton-box ui-widget ui-co
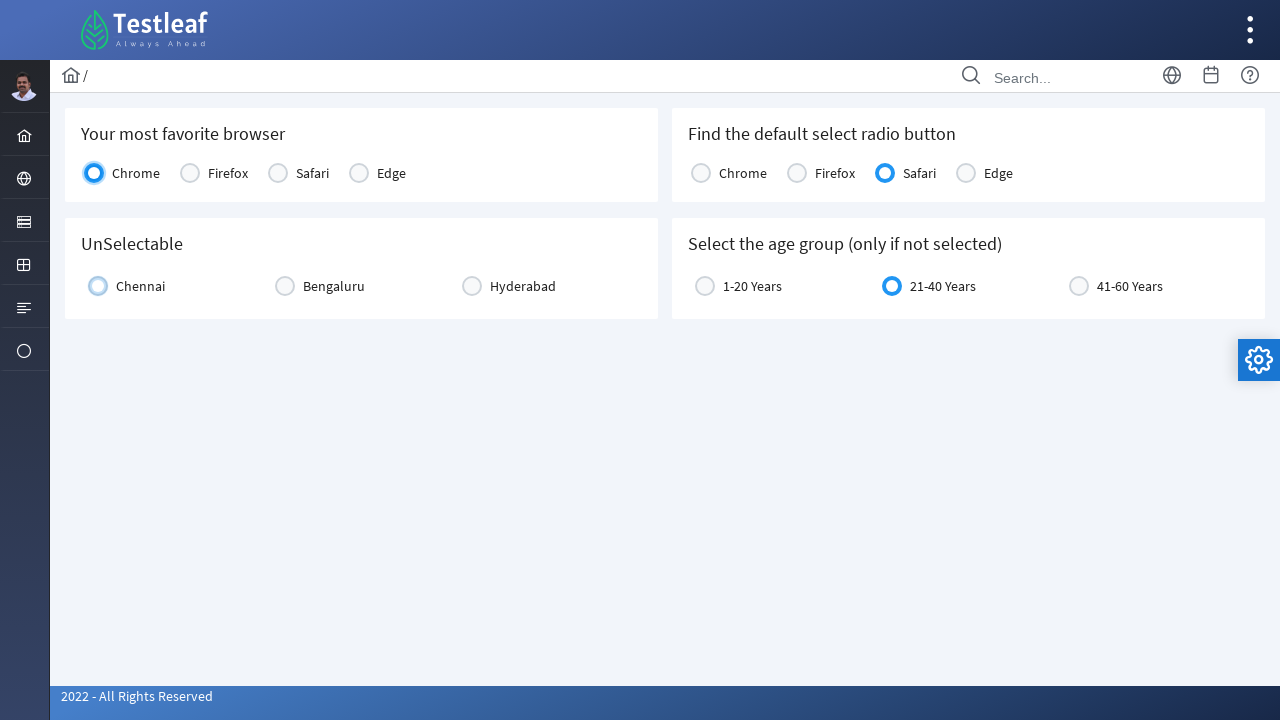

Clicked radio button with bullet icon at (98, 286) on (//span[@class='ui-radiobutton-icon ui-icon ui-c ui-icon-bullet'])[2]
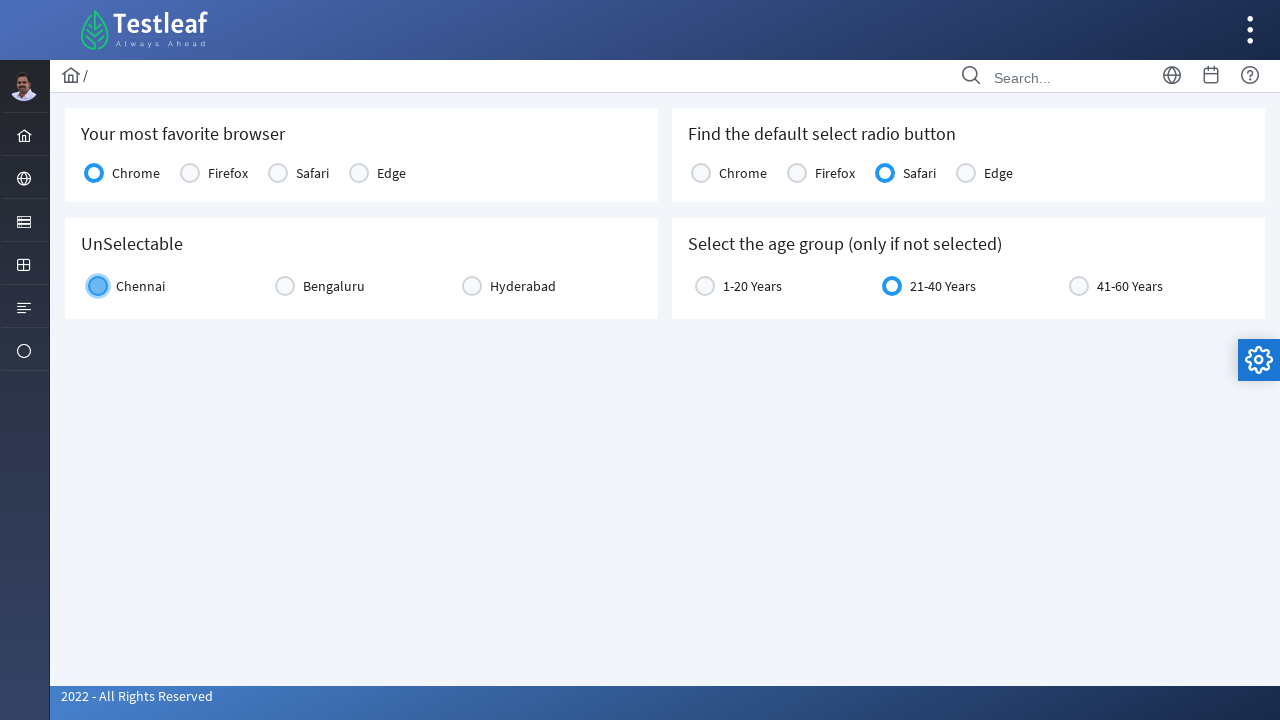

Located Safari browser radio button
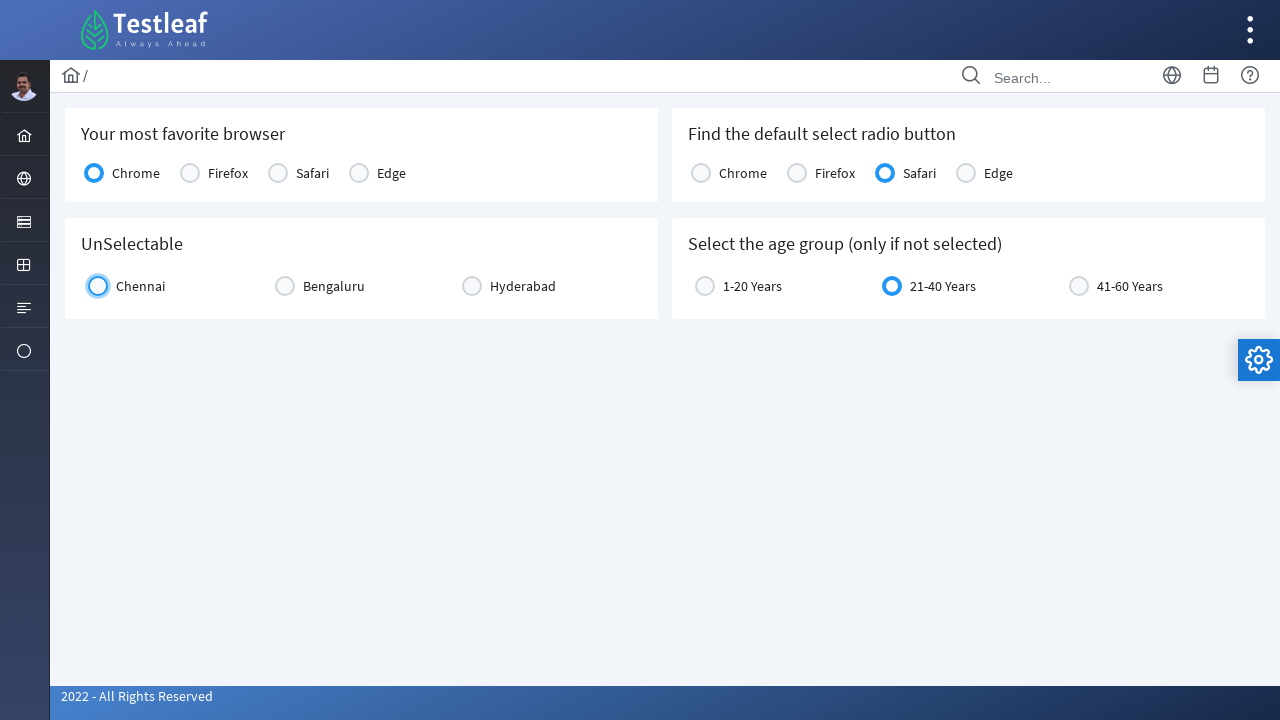

Checked if Safari browser is enabled: True
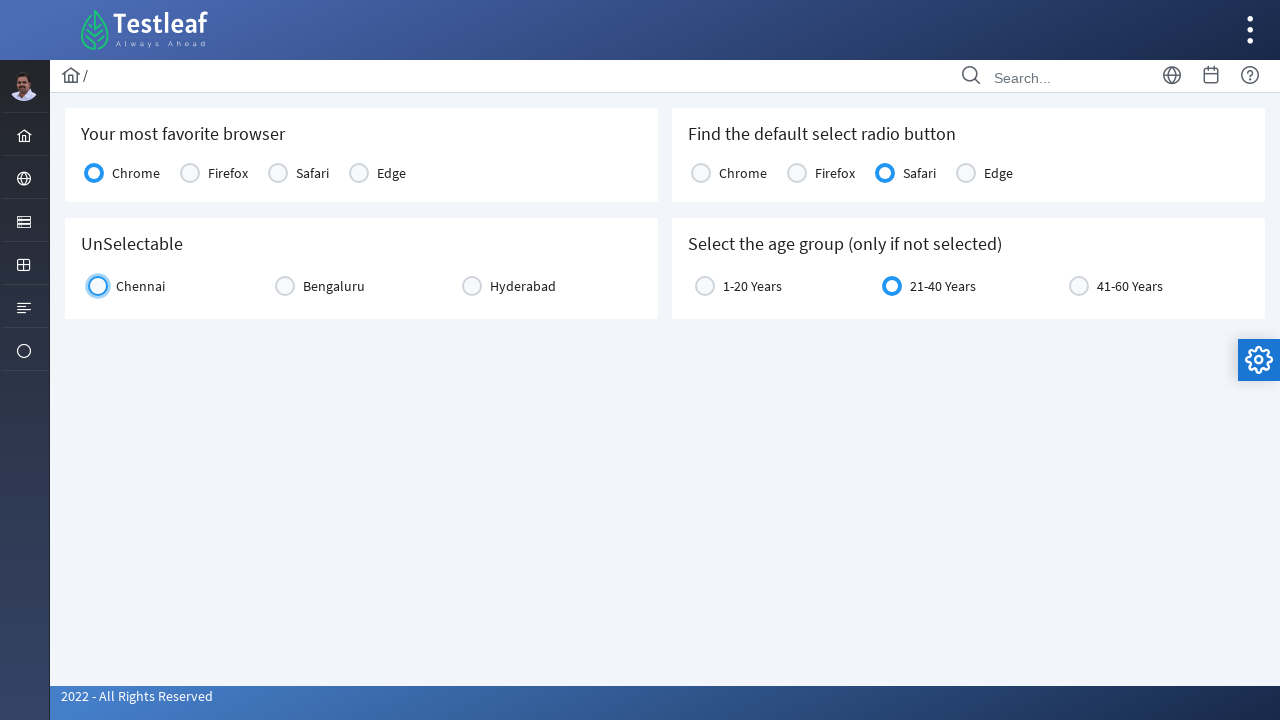

Located age group '21-40 Years' radio button
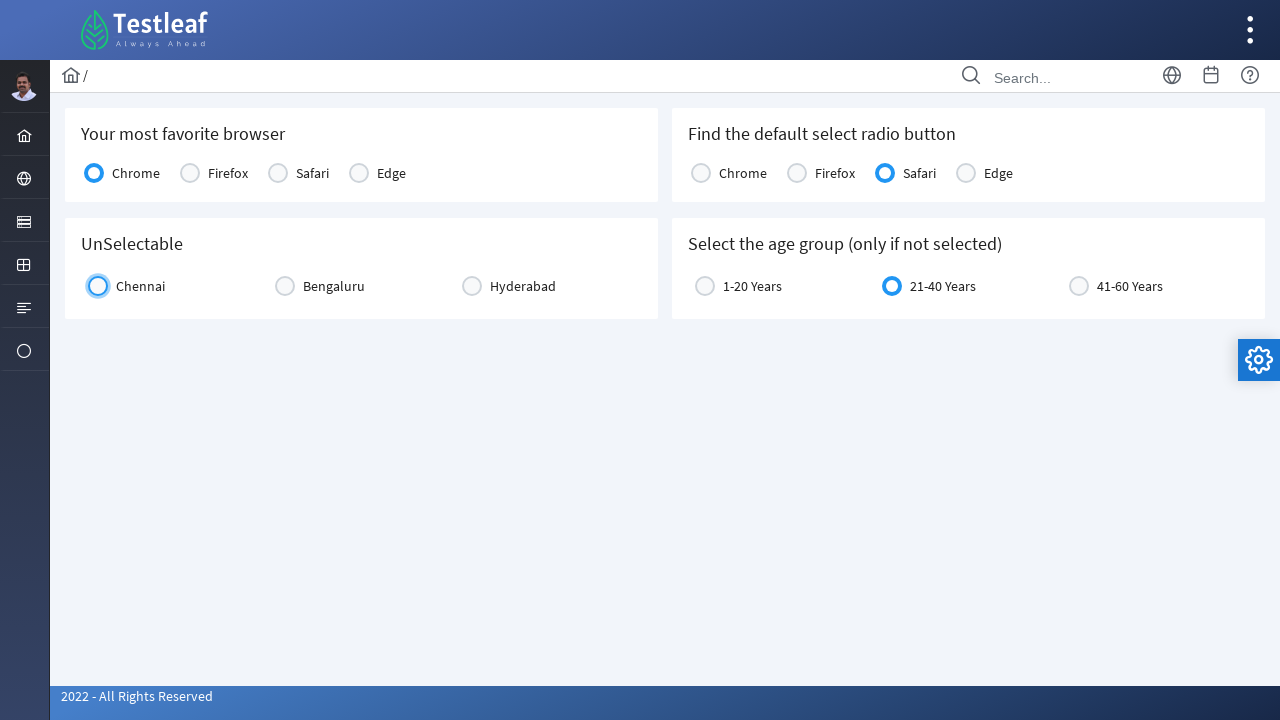

Confirmed age group '21-40 Years' is already selected
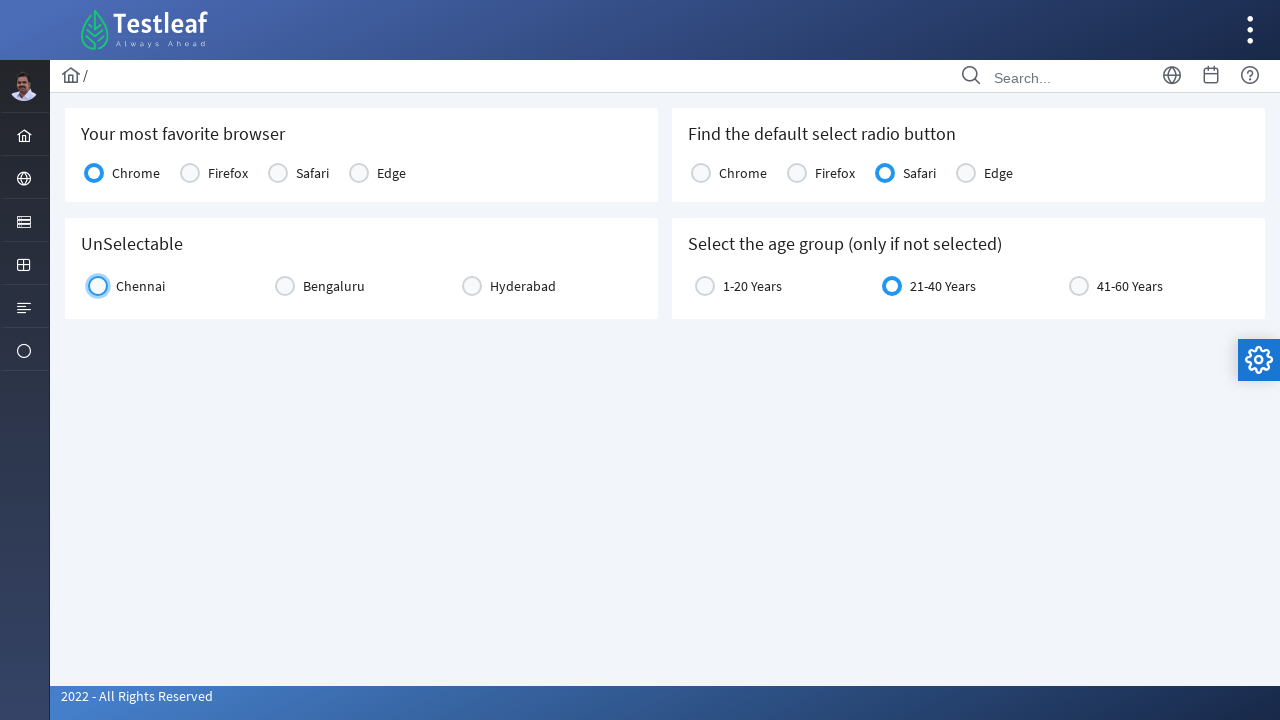

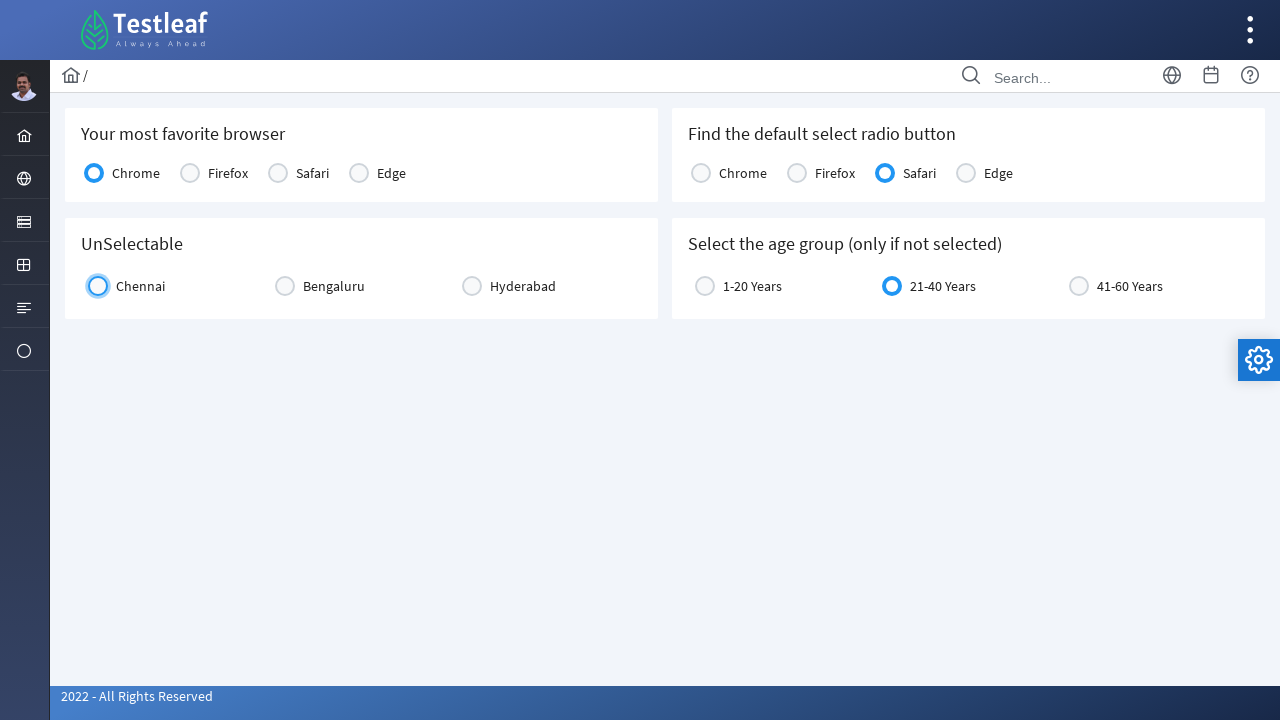